Automates a form submission by extracting a value from an element attribute, calculating a result, filling an input field, selecting checkbox and radio options, and submitting the form

Starting URL: http://suninjuly.github.io/get_attribute.html

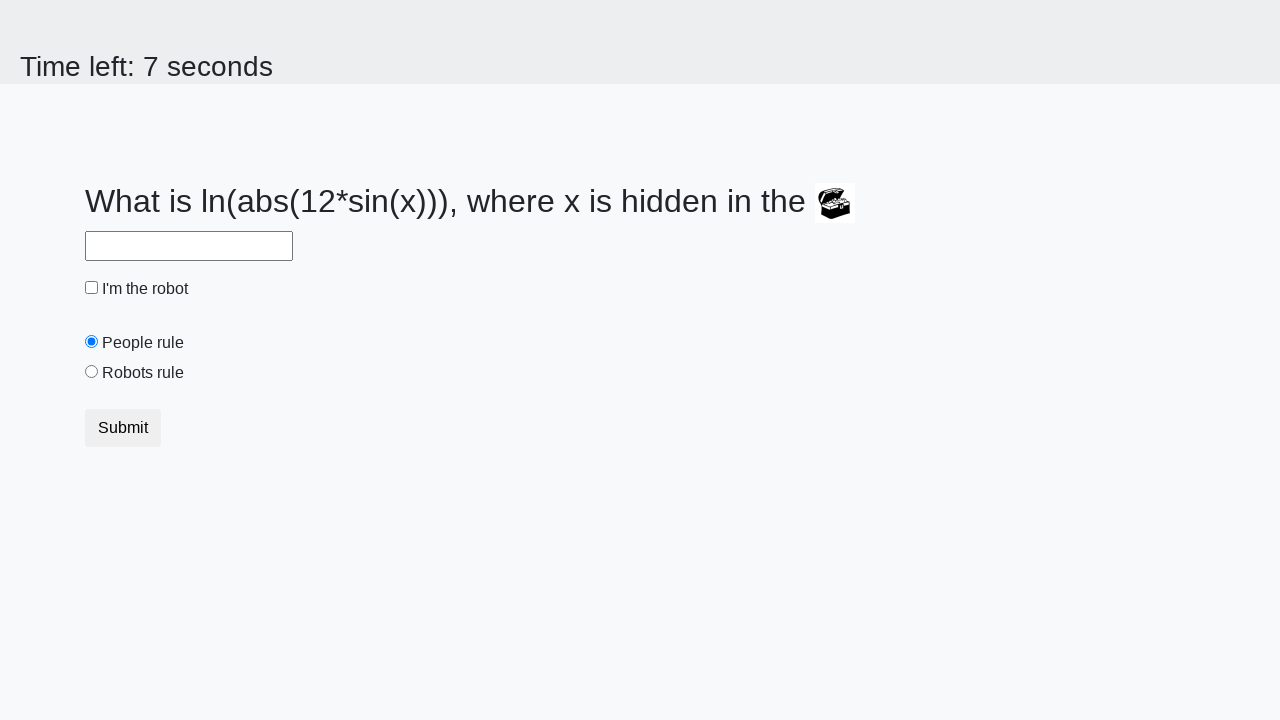

Located treasure element on page
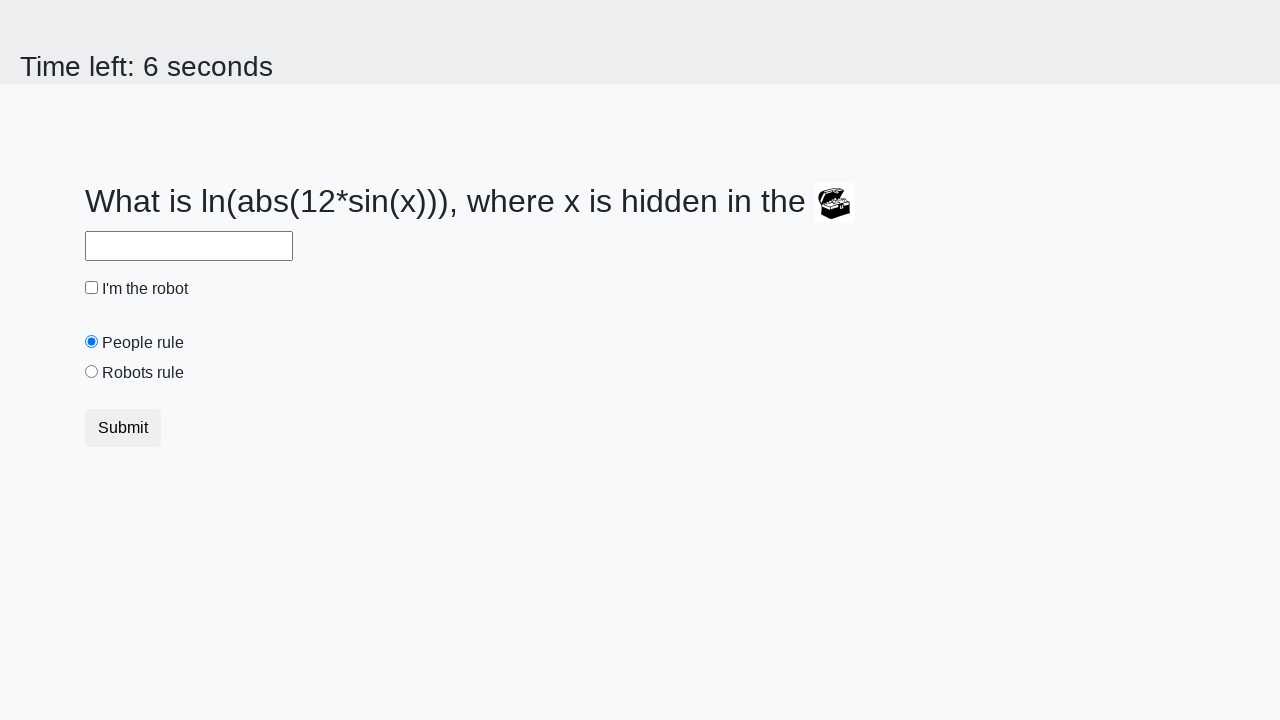

Extracted 'valuex' attribute from treasure element
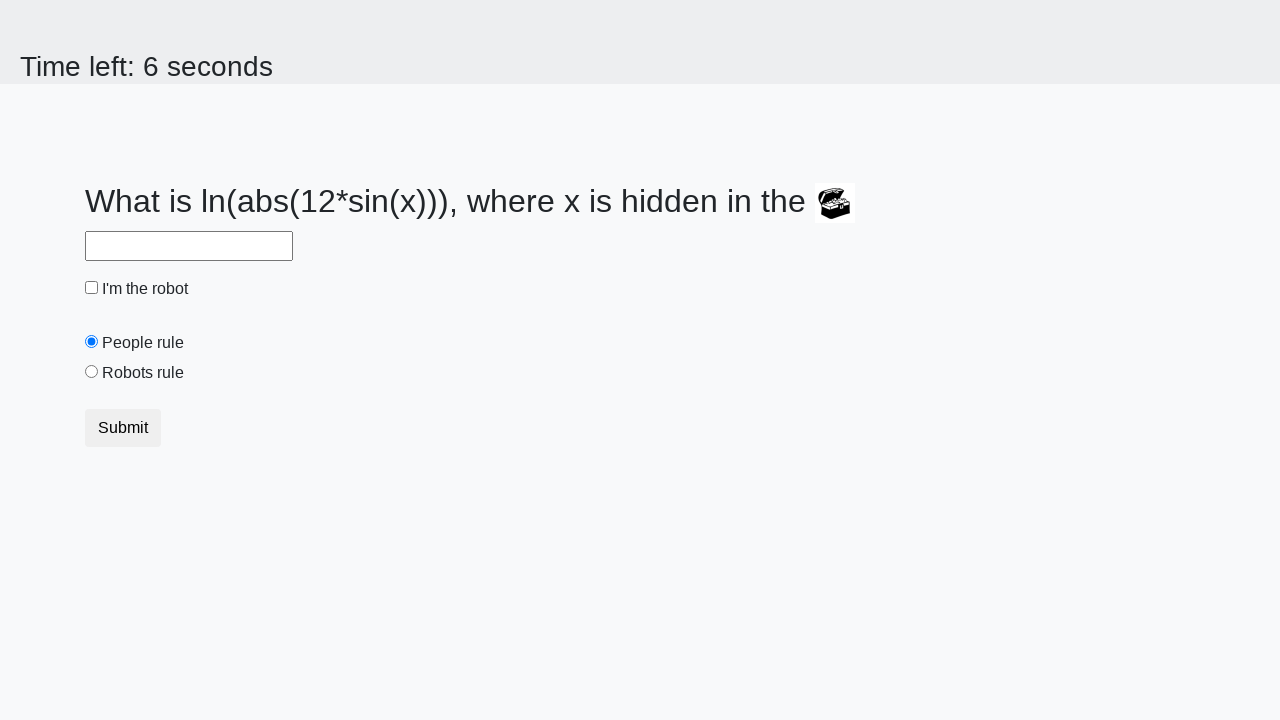

Calculated result from extracted value: 0.7960060357333028
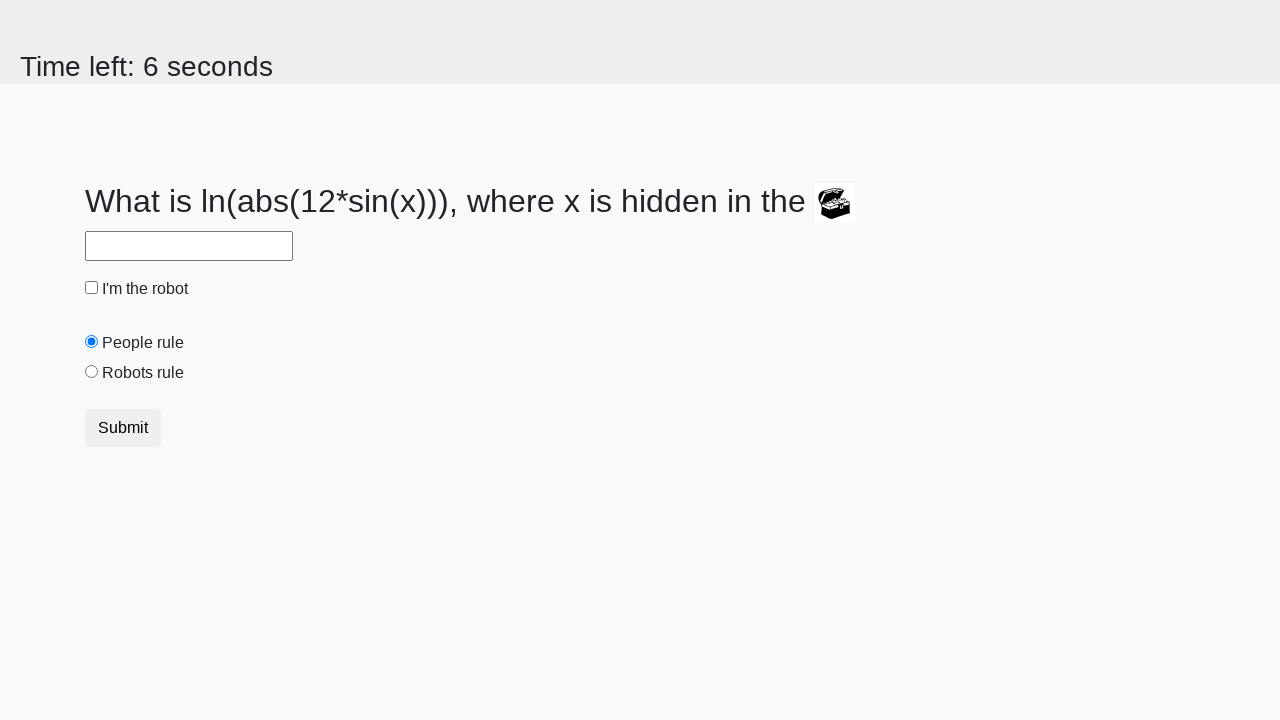

Filled answer field with calculated value on #answer
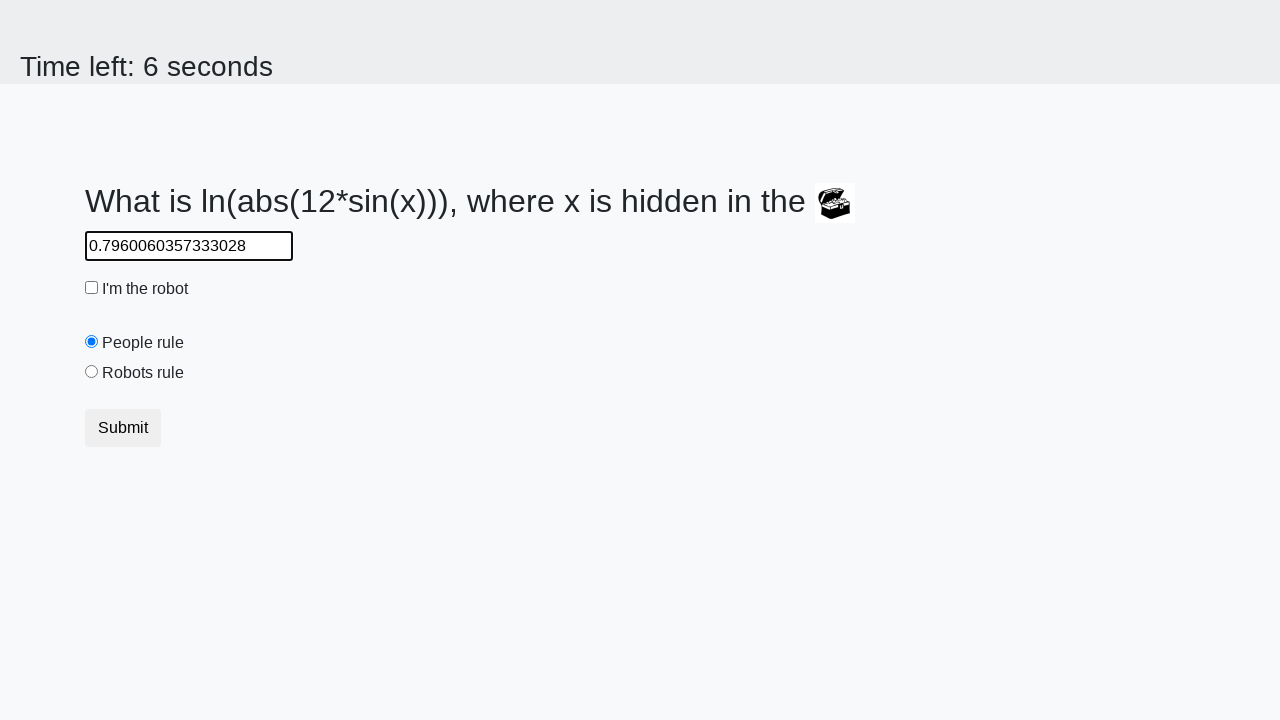

Clicked robot checkbox at (92, 288) on #robotCheckbox
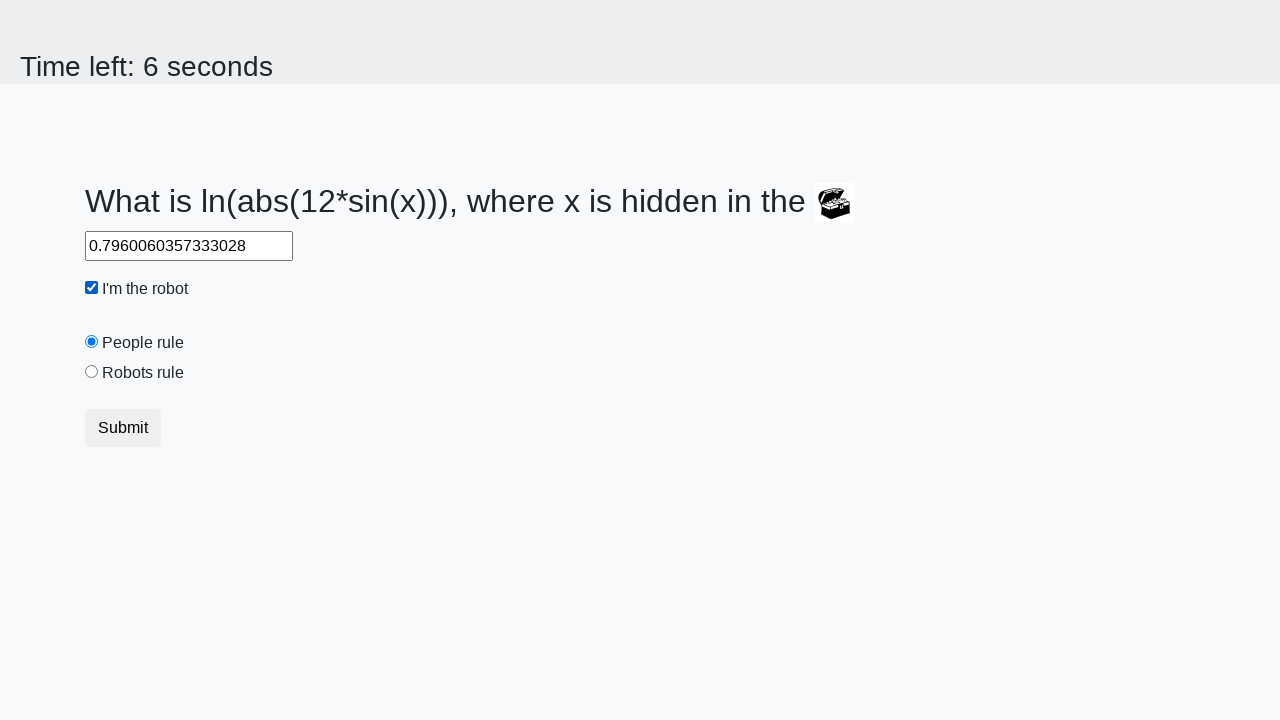

Clicked 'robots rule' radio button at (92, 372) on #robotsRule
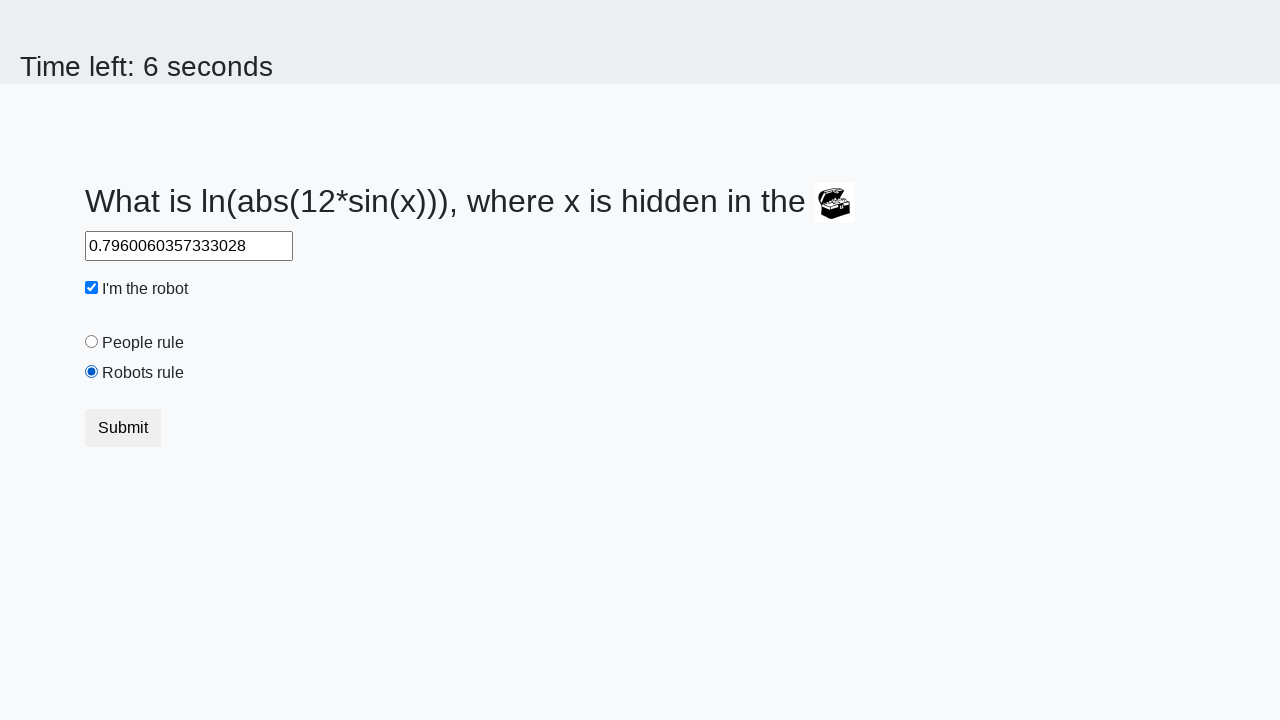

Clicked submit button to complete form submission at (123, 428) on .btn
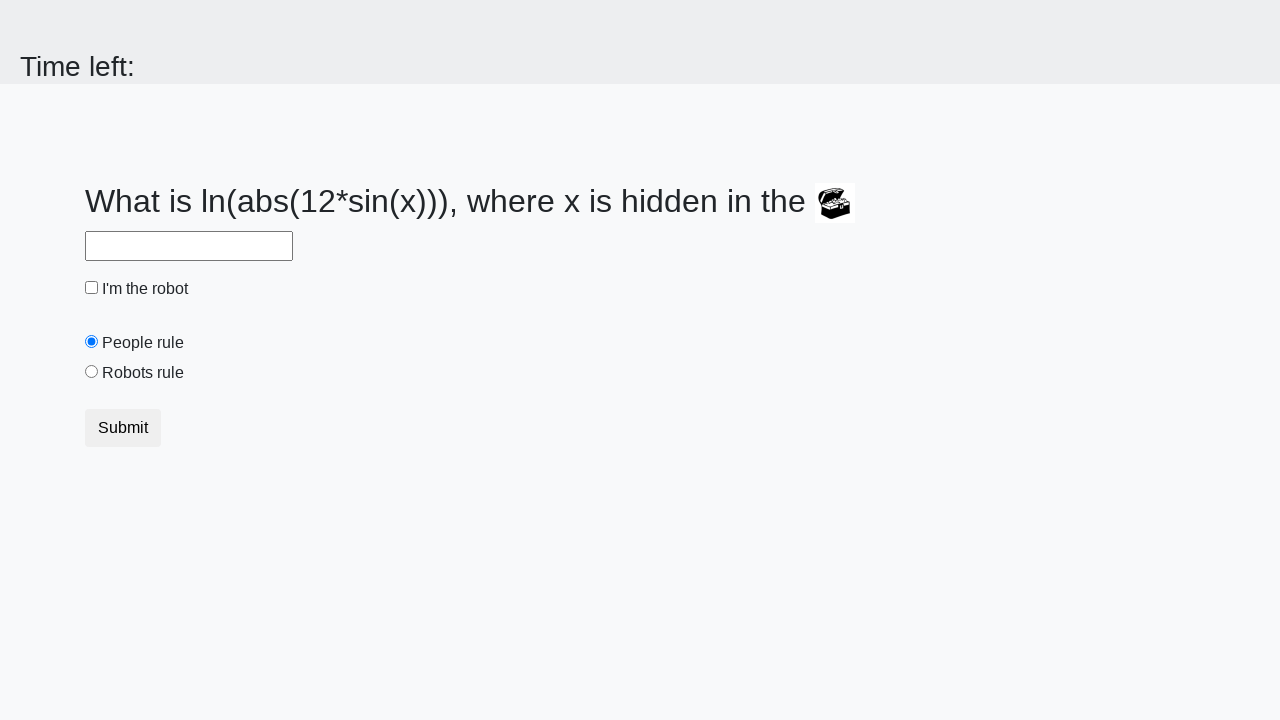

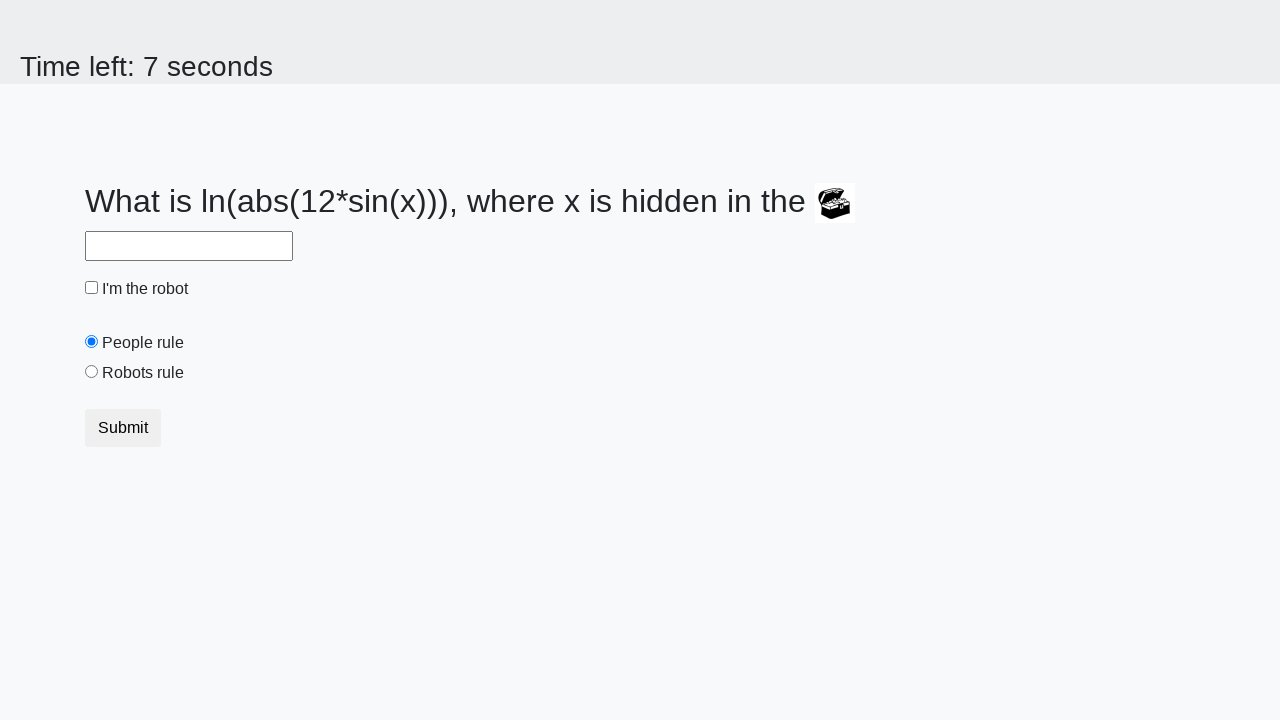